Tests JavaScript Alert functionality by clicking the alert button, verifying the alert text, and accepting the alert

Starting URL: https://the-internet.herokuapp.com/javascript_alerts

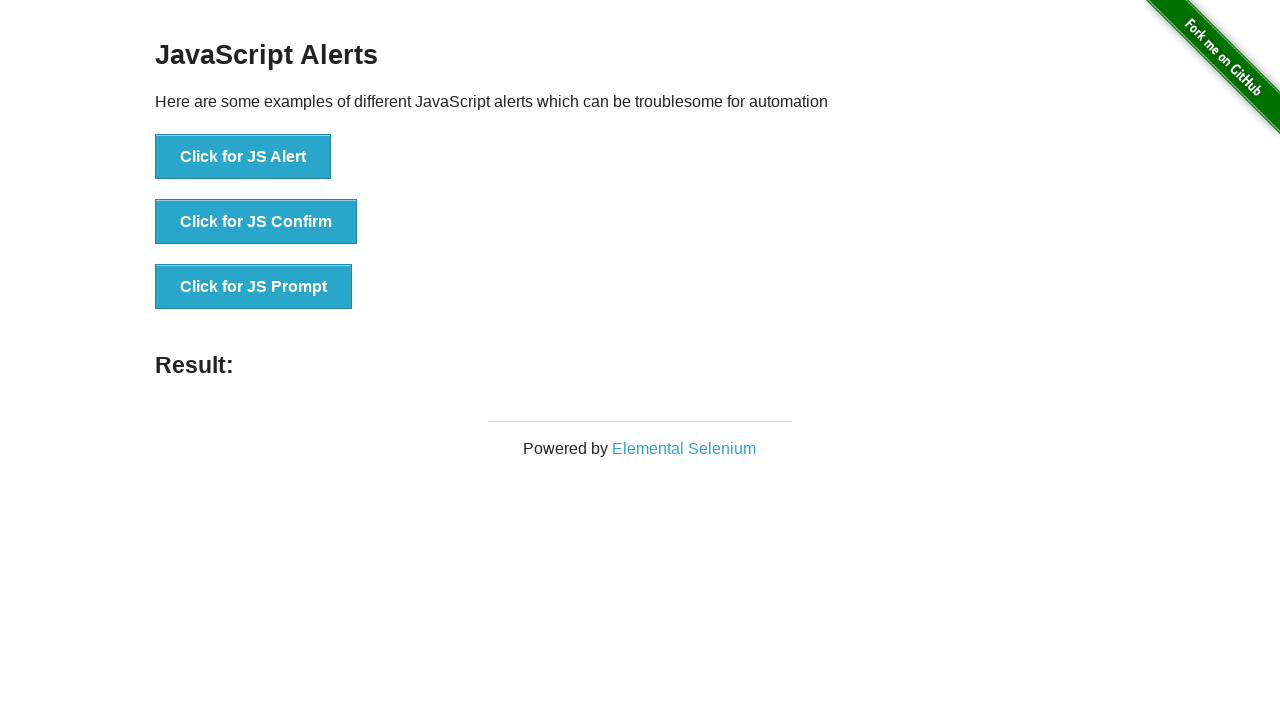

Clicked on JavaScript Alert button at (243, 157) on xpath=//*[text()='Click for JS Alert']
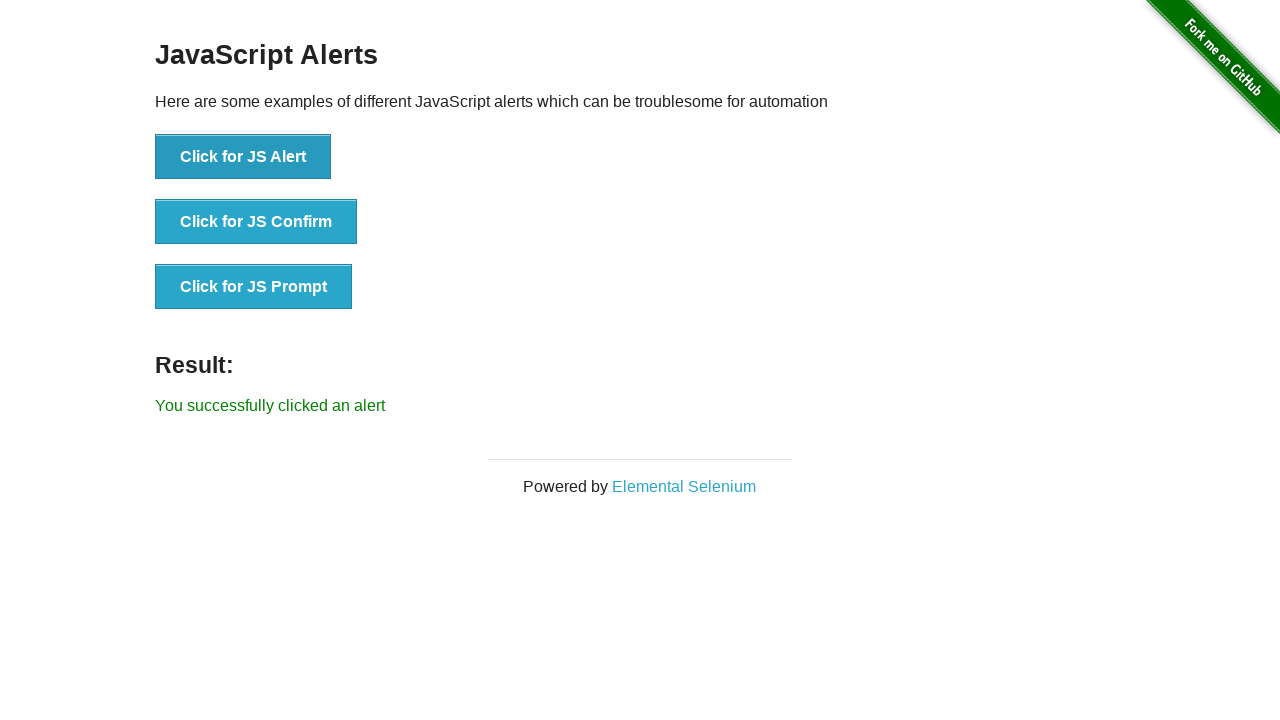

Set up dialog handler to accept alerts
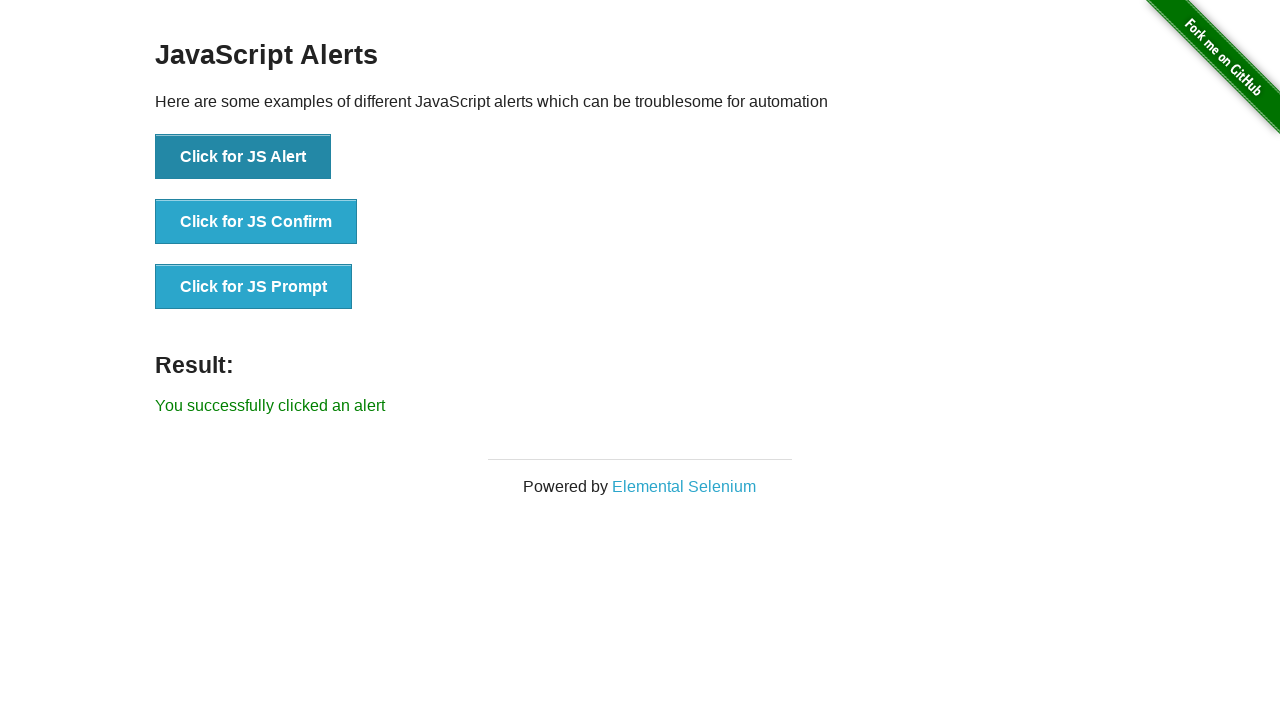

Clicked on JavaScript Alert button to trigger alert at (243, 157) on xpath=//*[text()='Click for JS Alert']
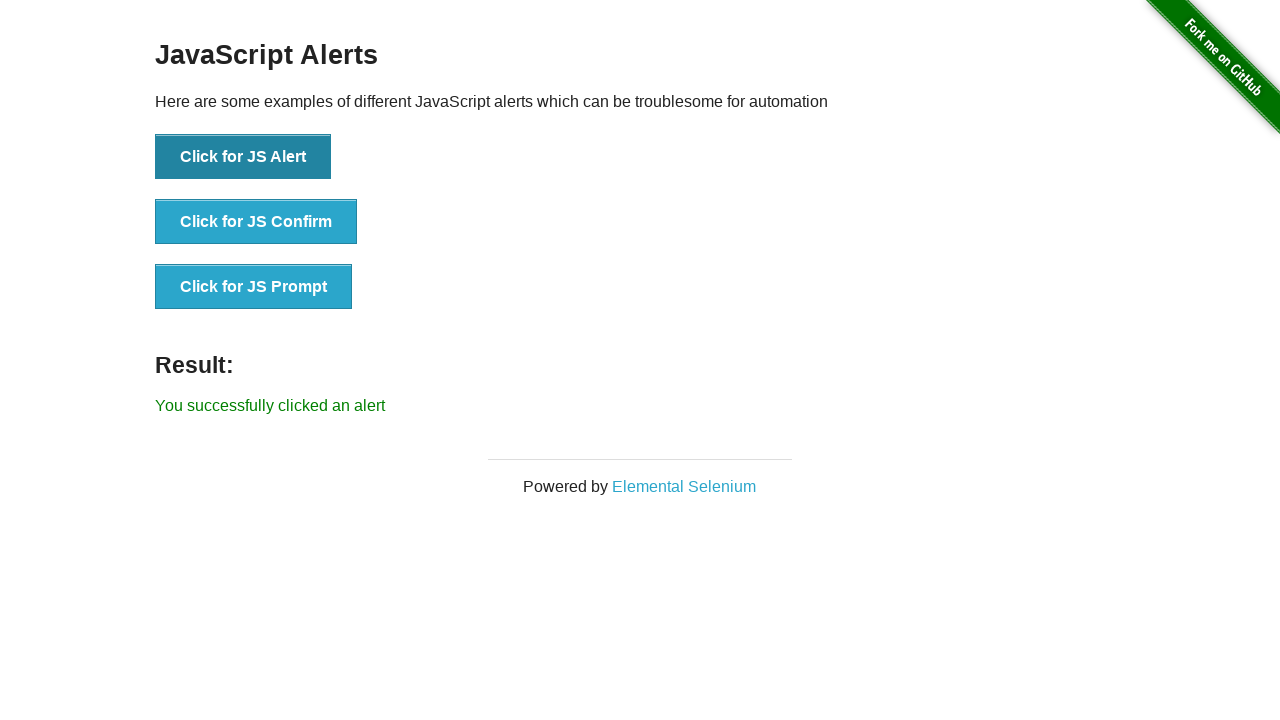

Waited for page to stabilize after alert acceptance
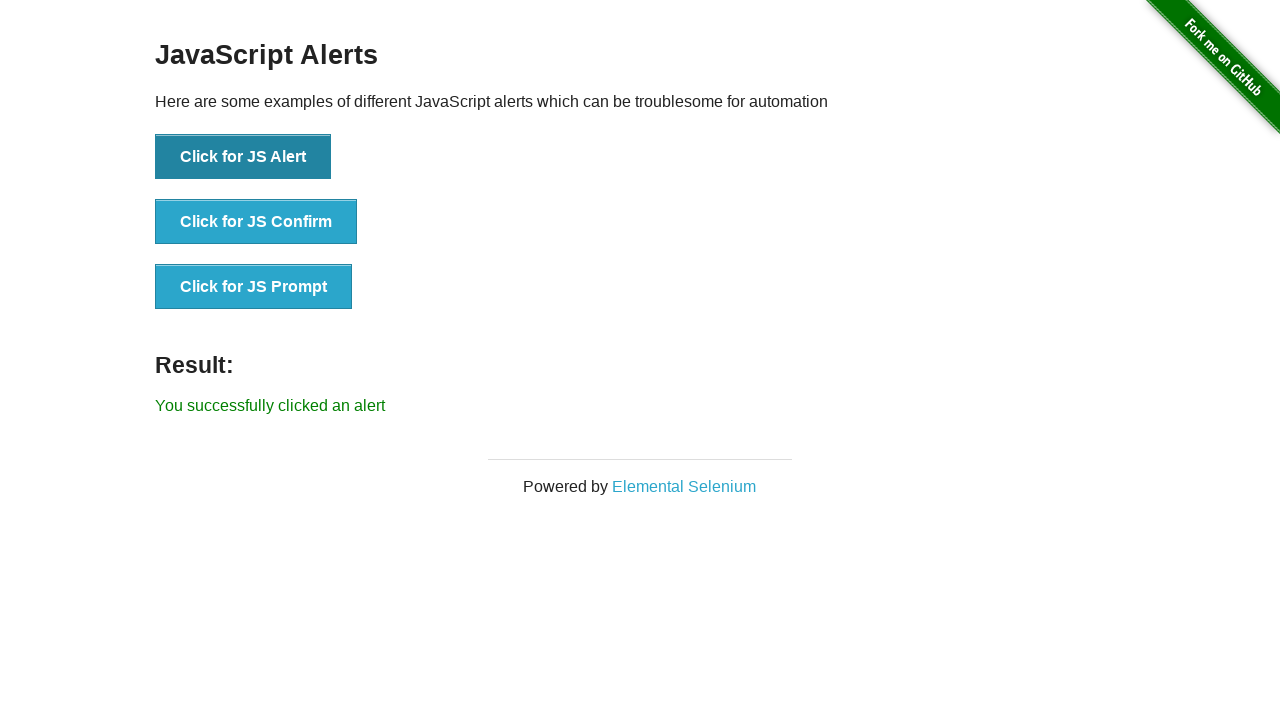

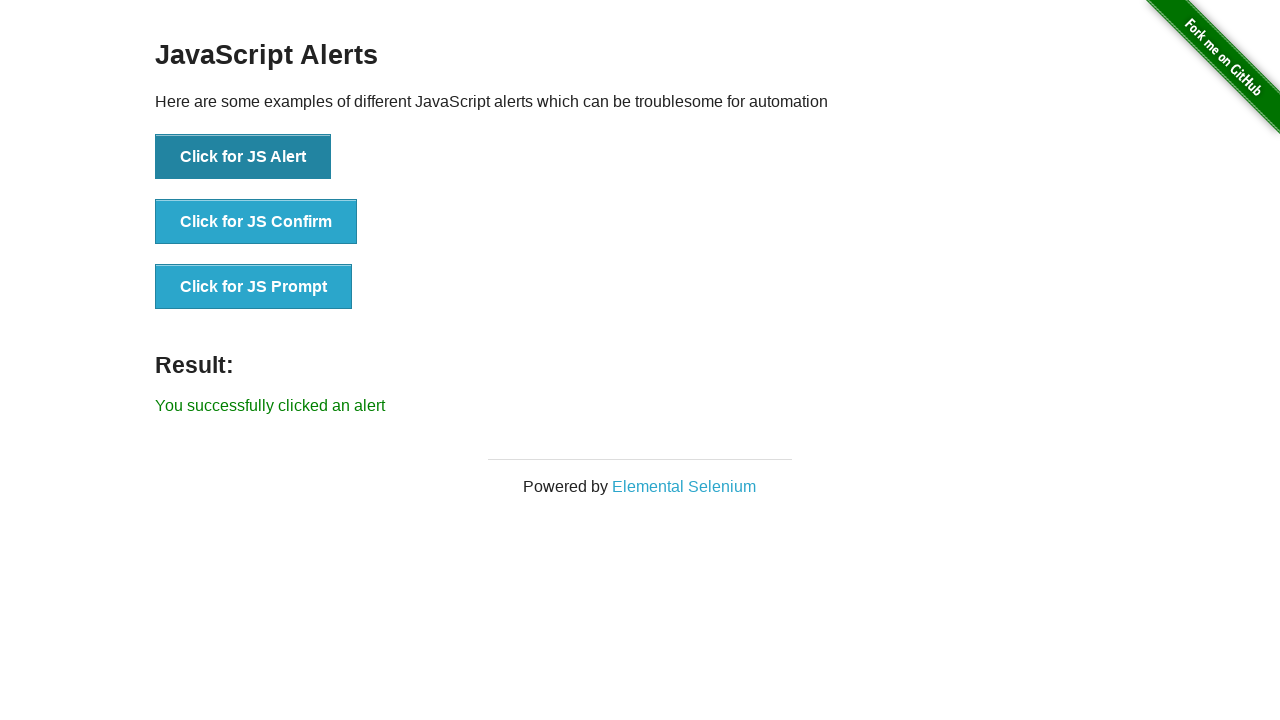